Tests opening a bank account by navigating to the manager page, clicking a button to open account form, selecting a customer name and currency, then clicking process and verifying an alert message appears.

Starting URL: https://www.globalsqa.com/angularJs-protractor/BankingProject/#/manager

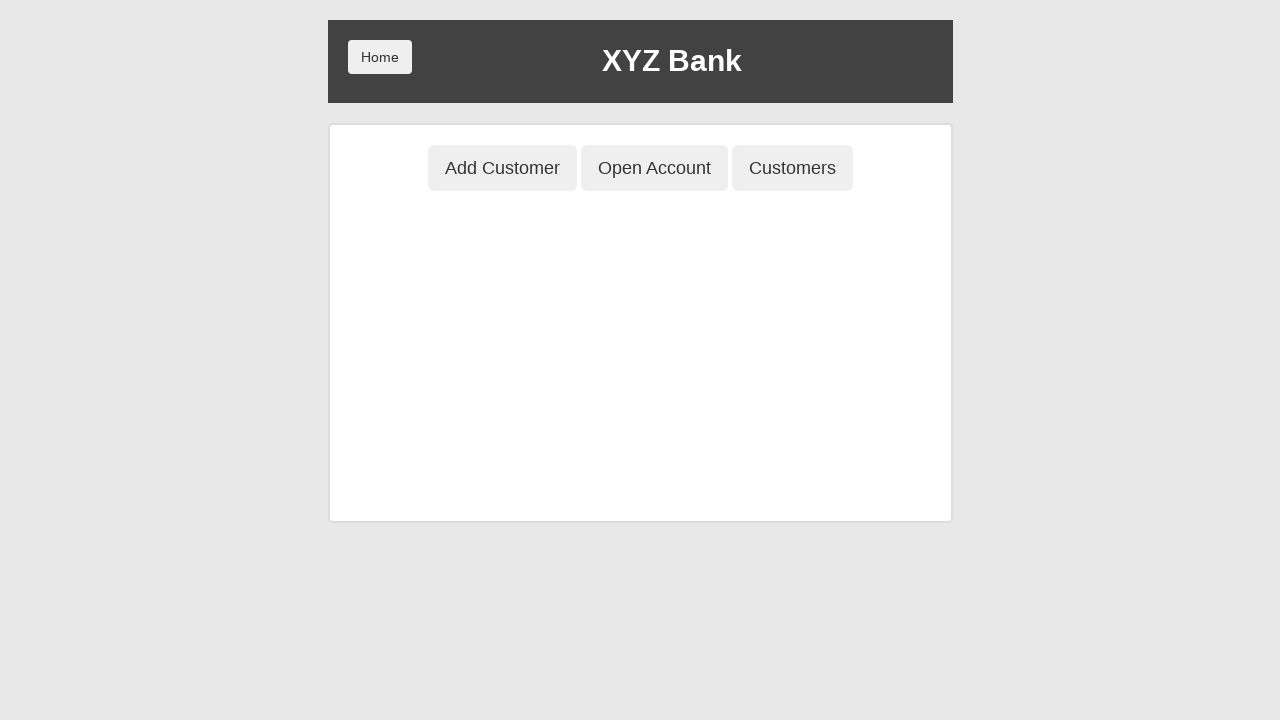

Clicked 'Open Account' button to open account form at (654, 168) on button:has-text('Open Account')
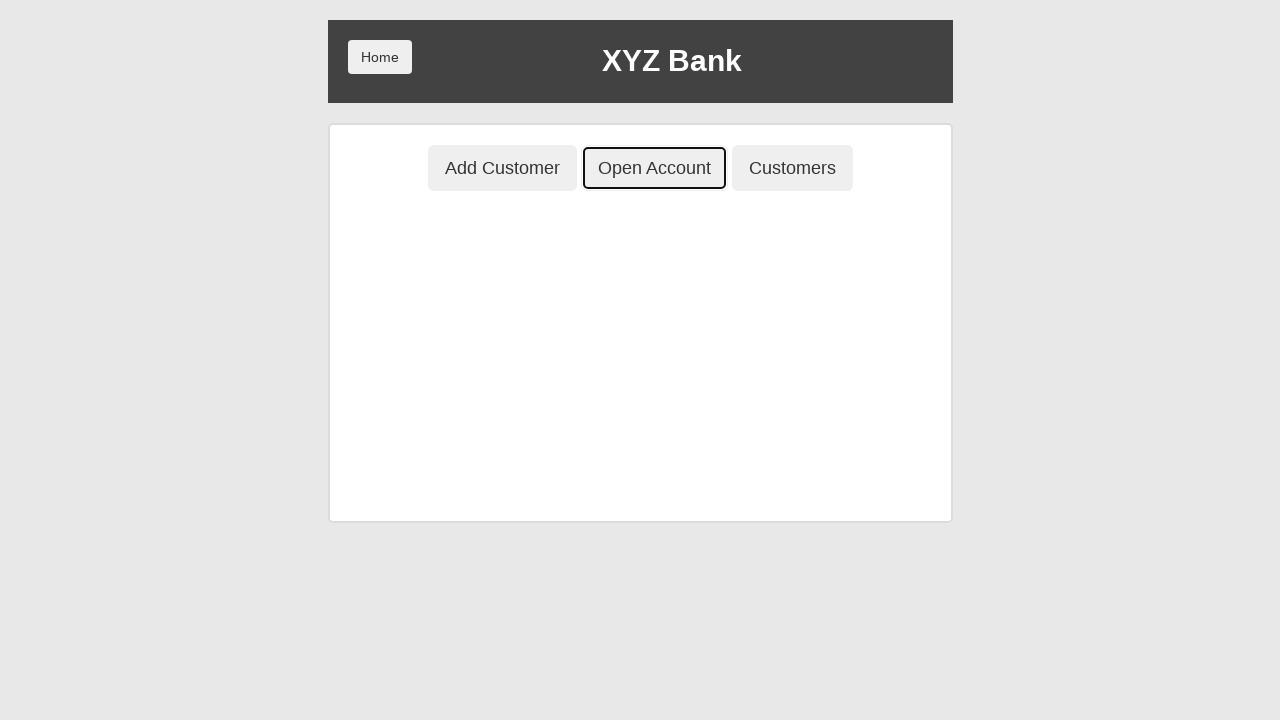

Selected 'Harry Potter' from customer name dropdown on select#userSelect
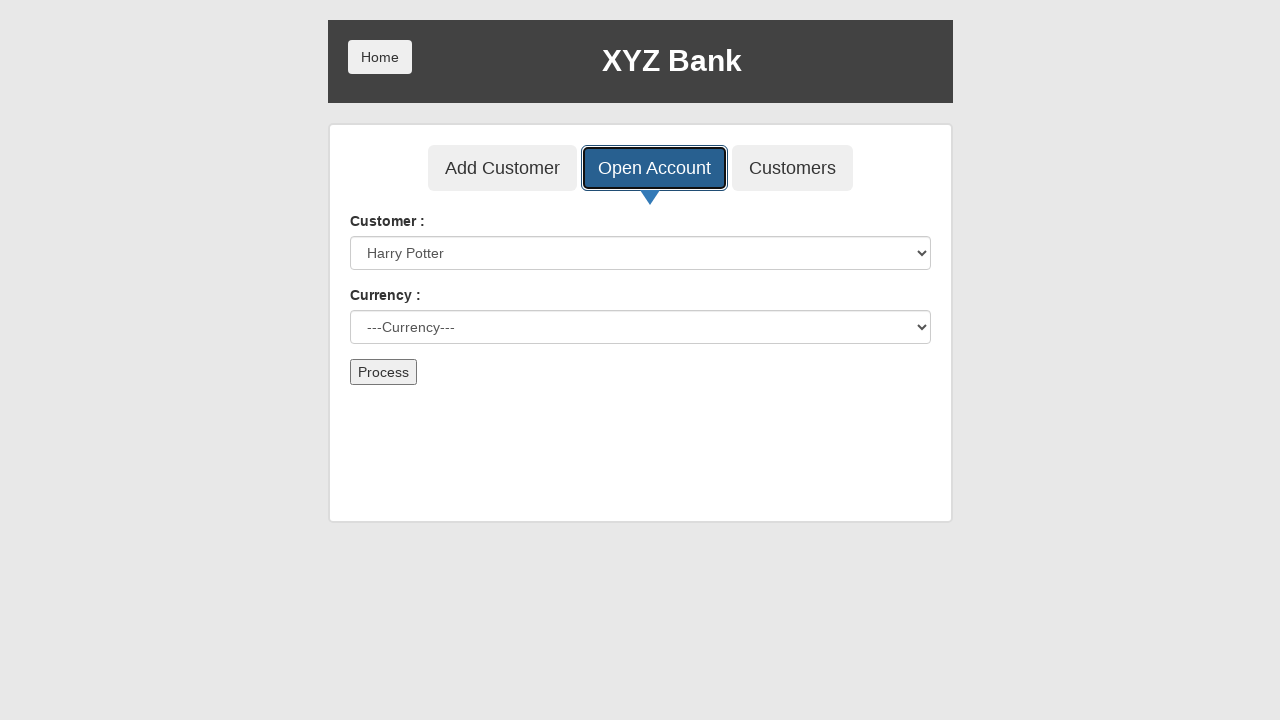

Selected 'Dollar' from currency dropdown on select#currency
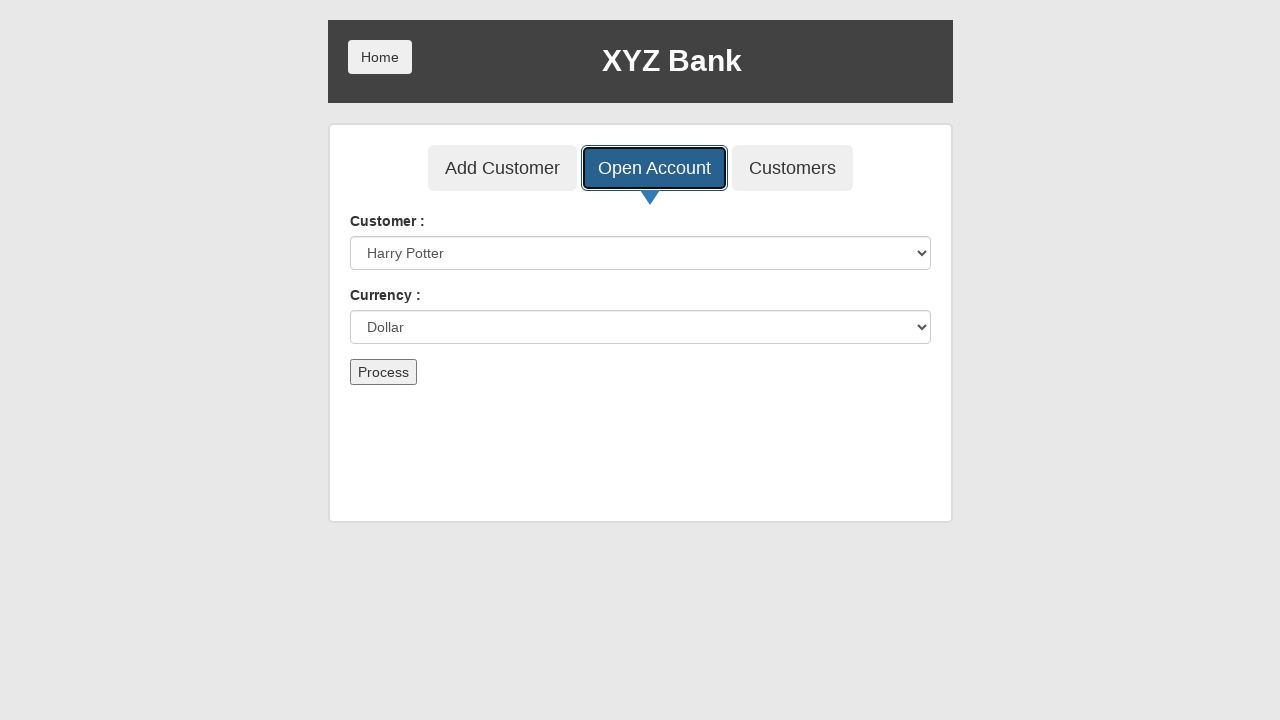

Clicked 'Process' button to submit account opening request at (383, 372) on button:has-text('Process')
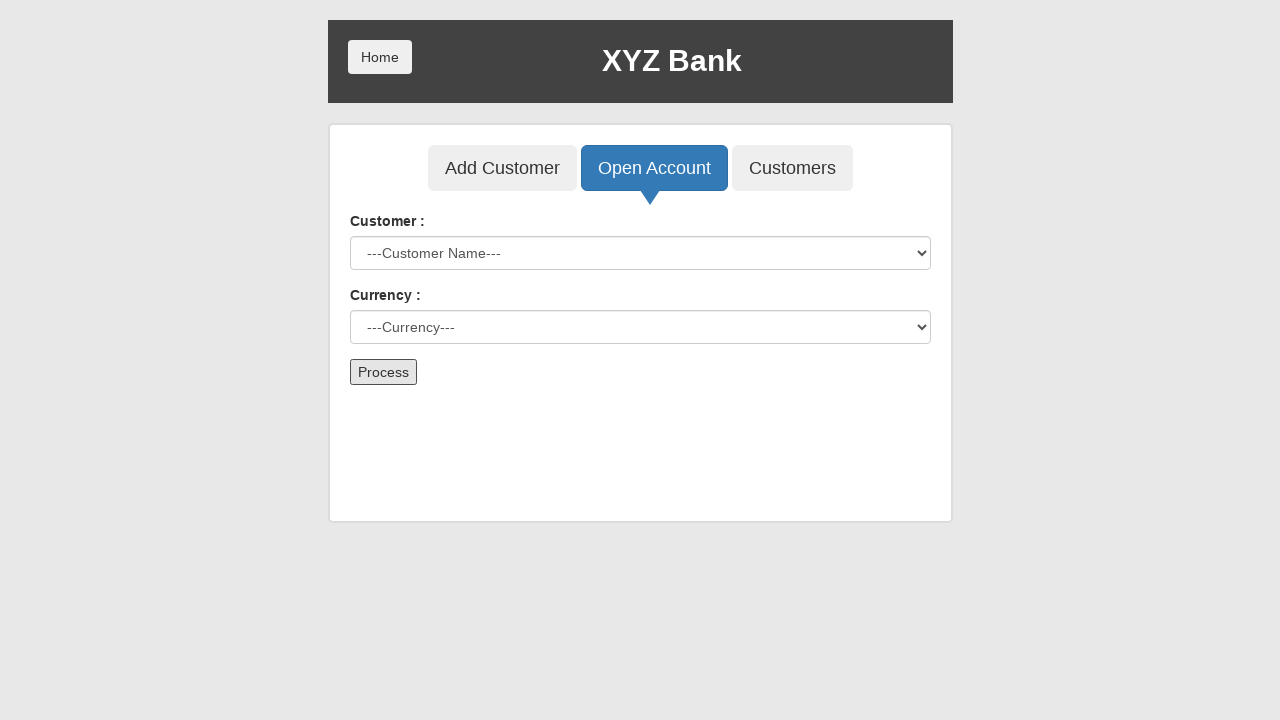

Set up dialog handler to accept alert messages
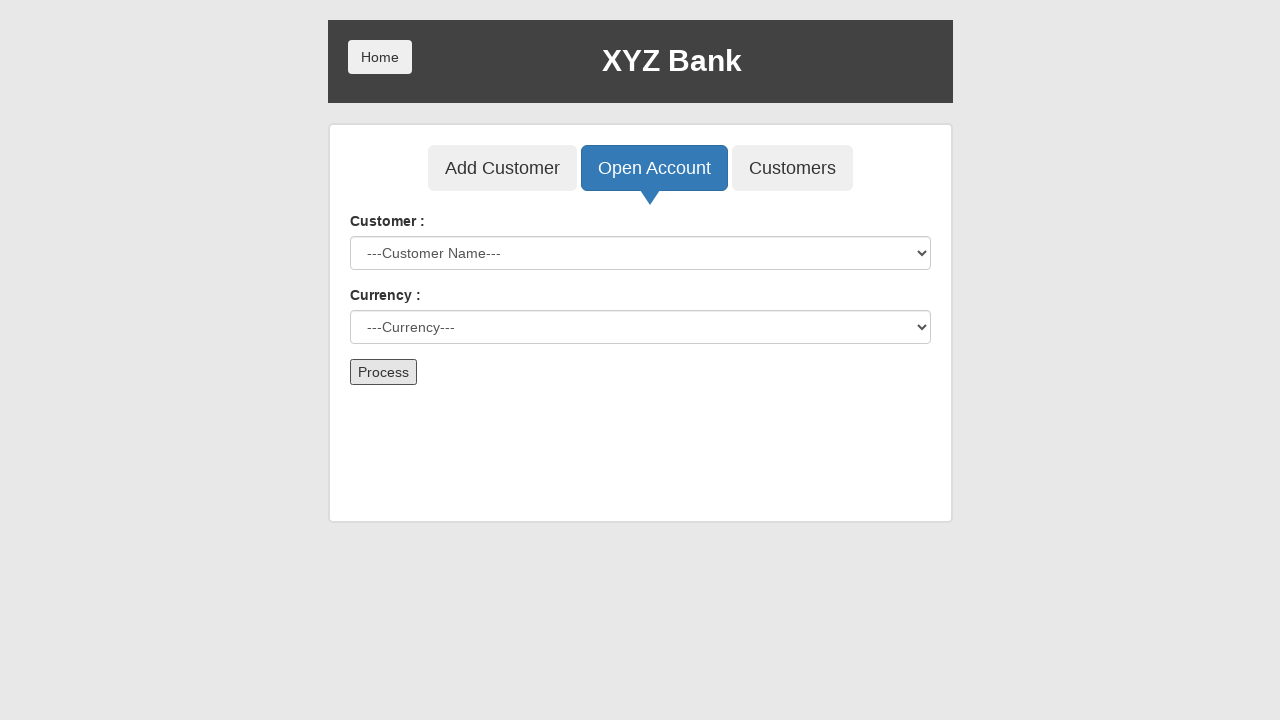

Waited for alert to appear and be dismissed
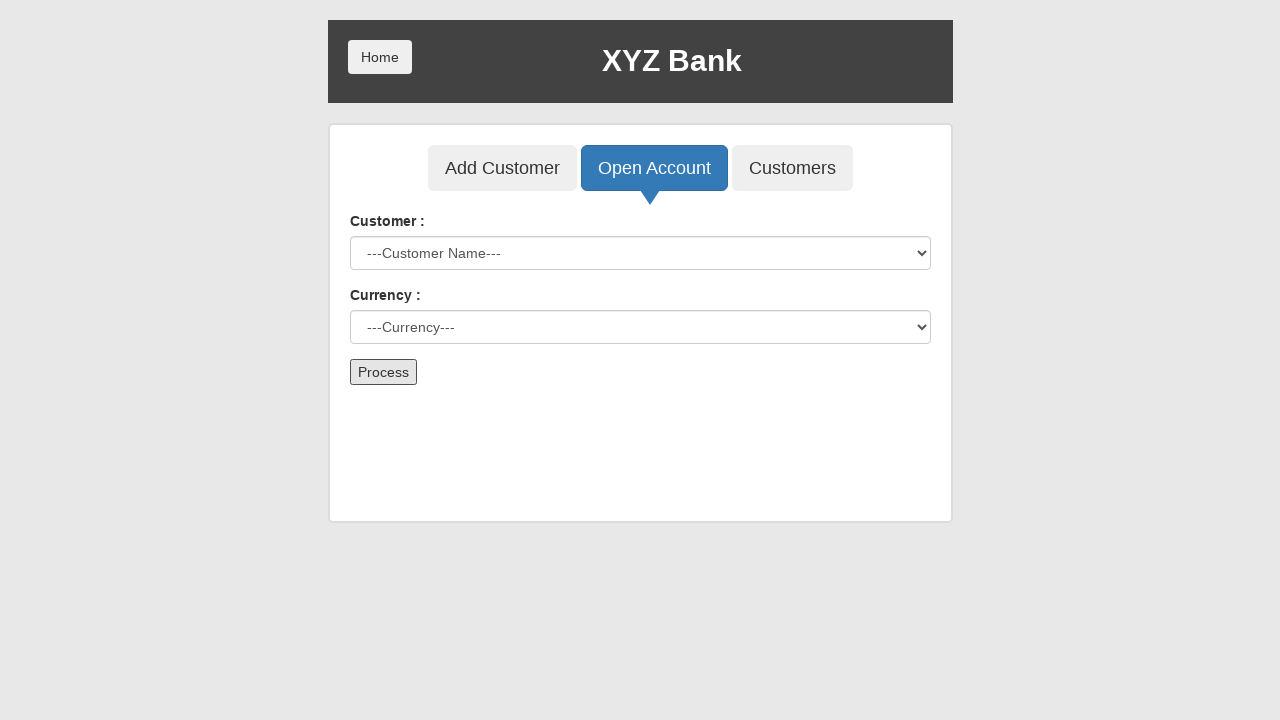

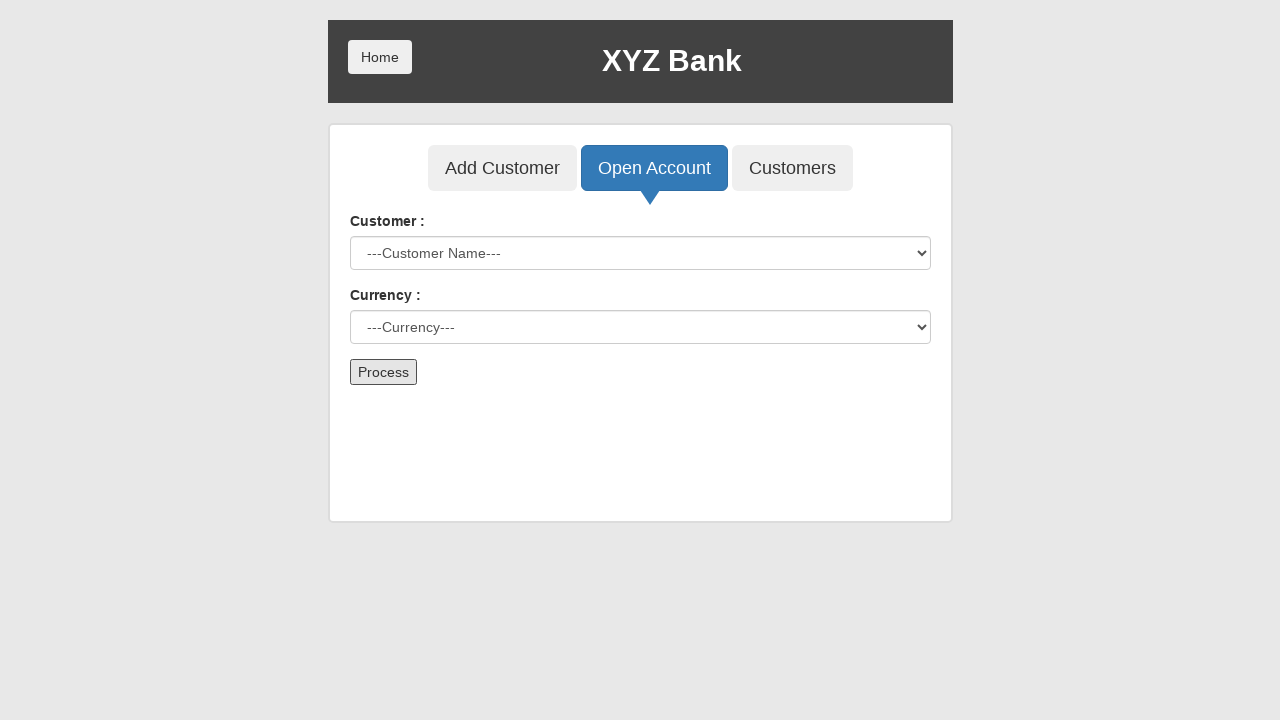